Tests GitHub's advanced search form by filling in search criteria (search term, repository owner, date, and language) and submitting the form to perform a repository search.

Starting URL: https://github.com/search/advanced

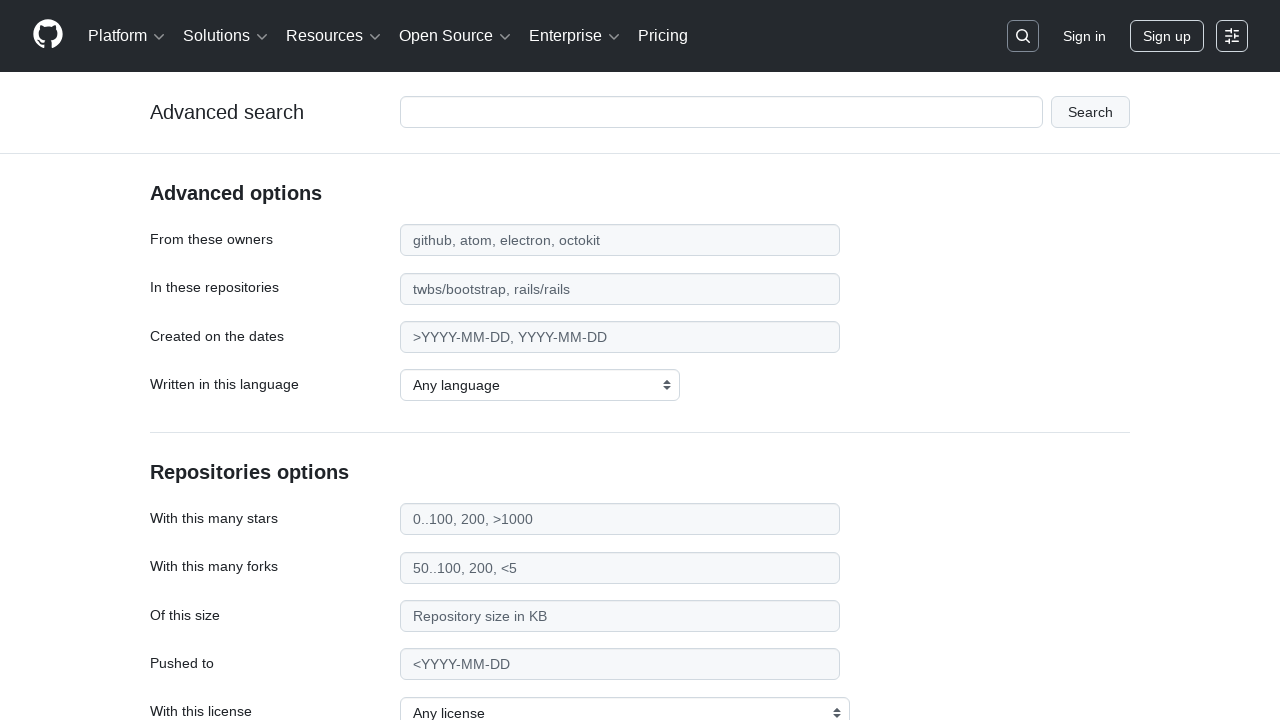

Filled search term input with 'web-scraper' on #adv_code_search input.js-advanced-search-input
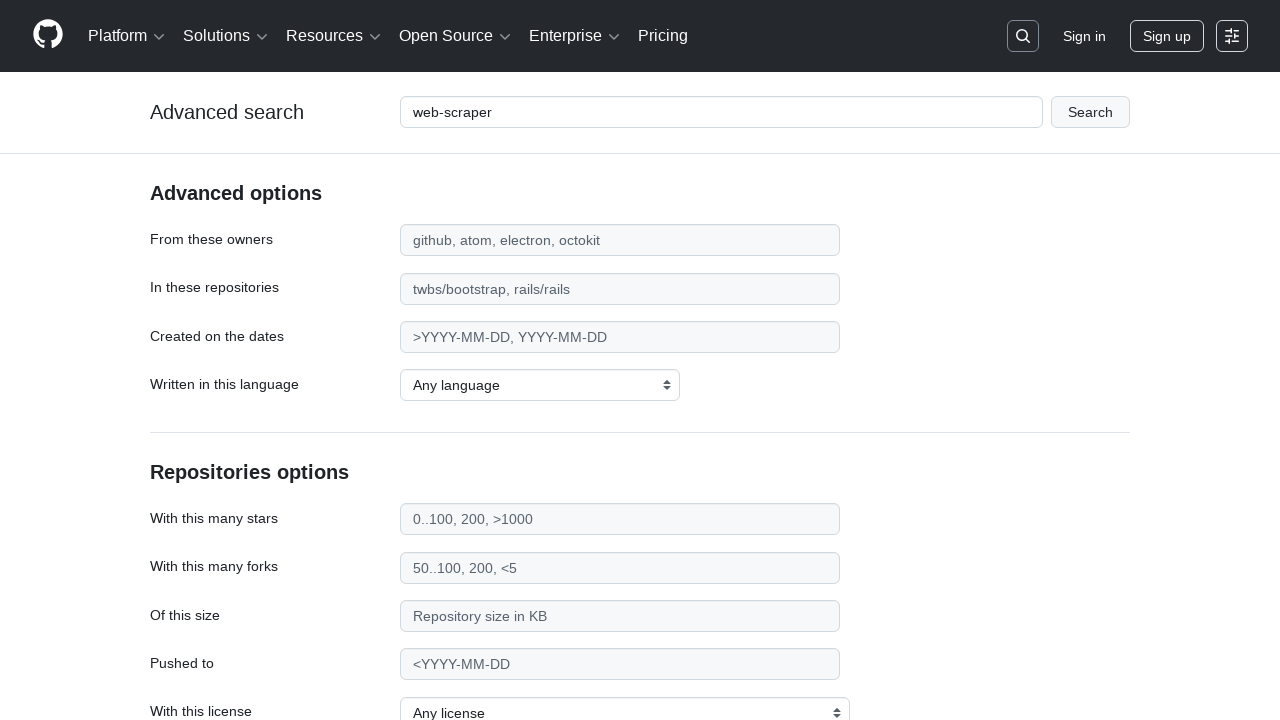

Filled repository owner field with 'microsoft' on #search_from
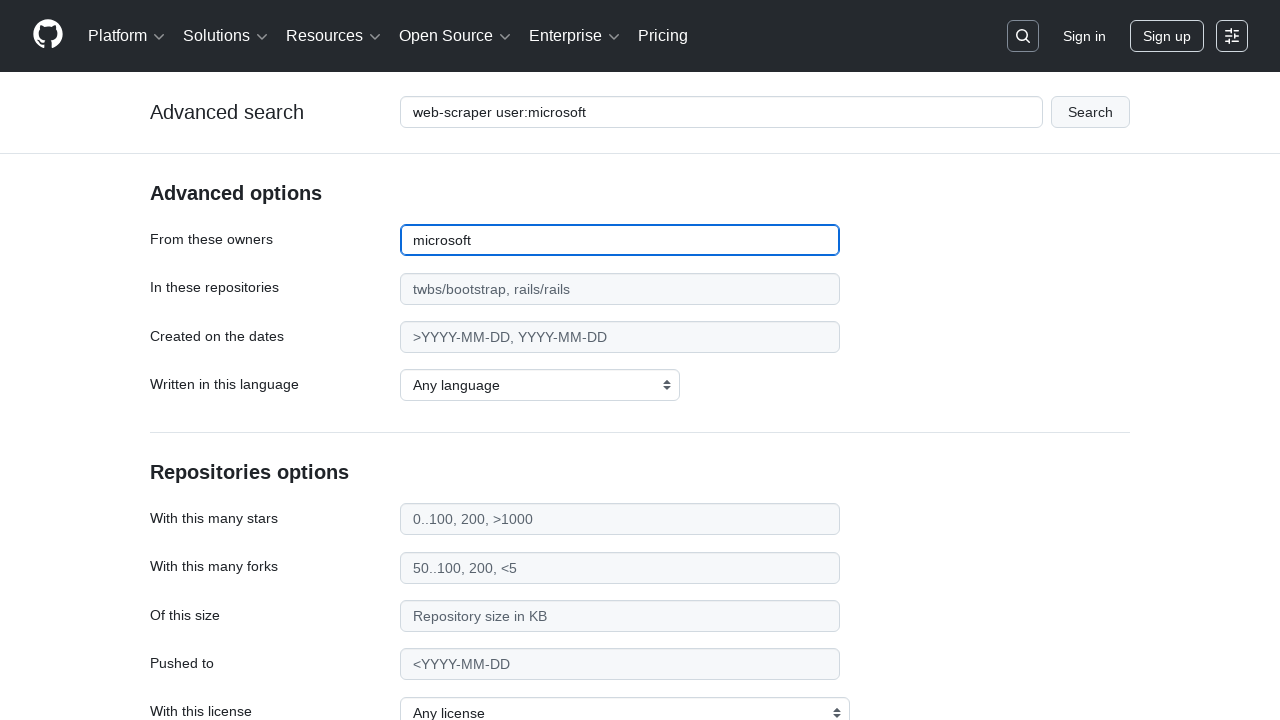

Filled date filter with '>2020' on #search_date
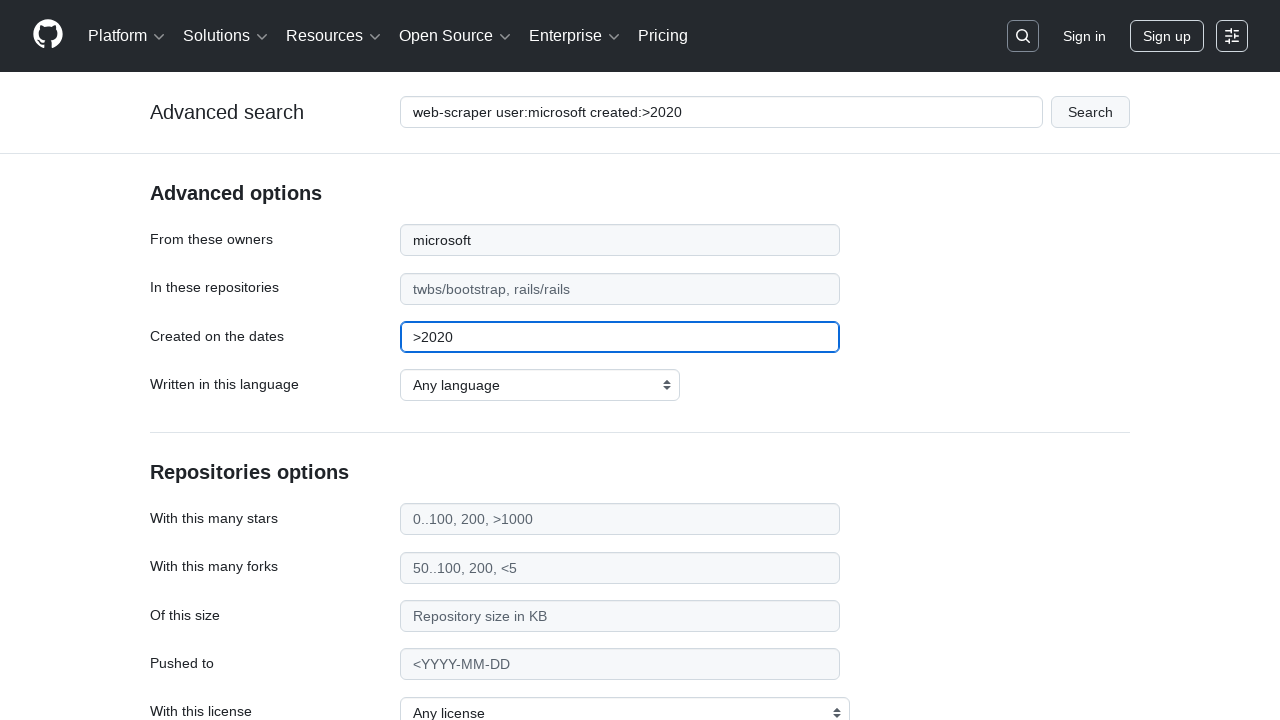

Selected 'TypeScript' as programming language on select#search_language
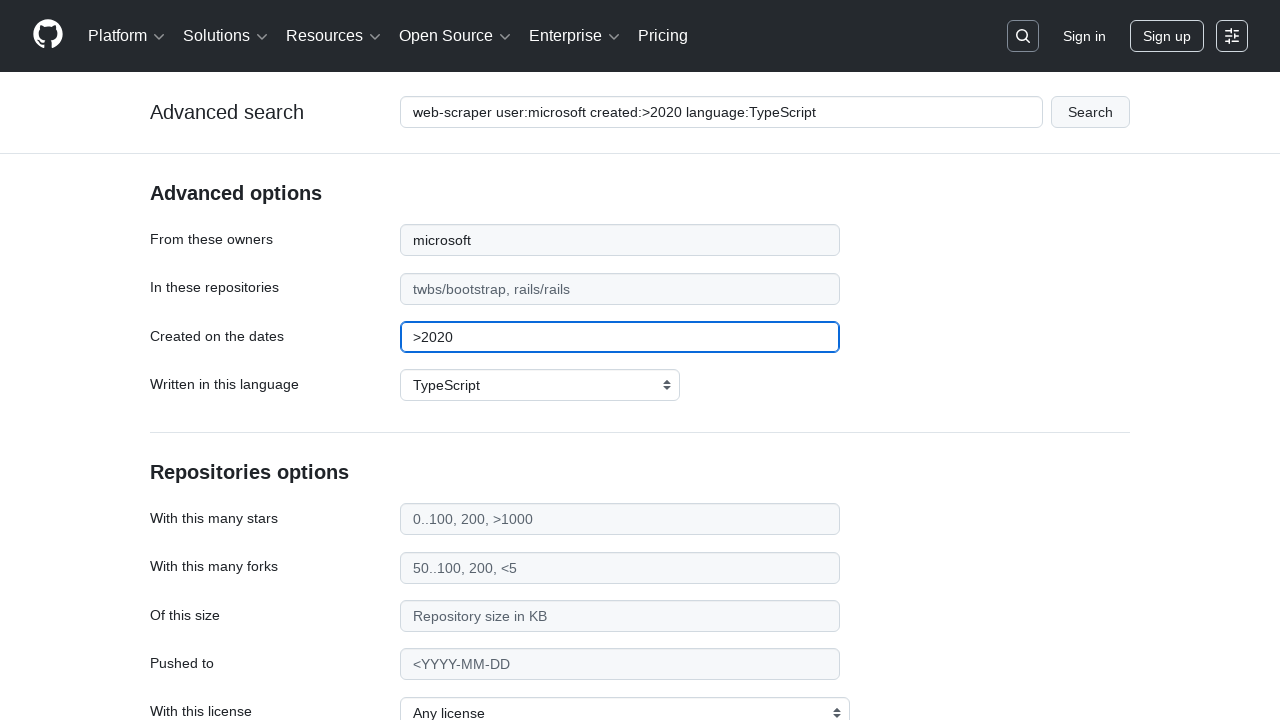

Clicked submit button to perform advanced search at (1090, 112) on #adv_code_search button[type="submit"]
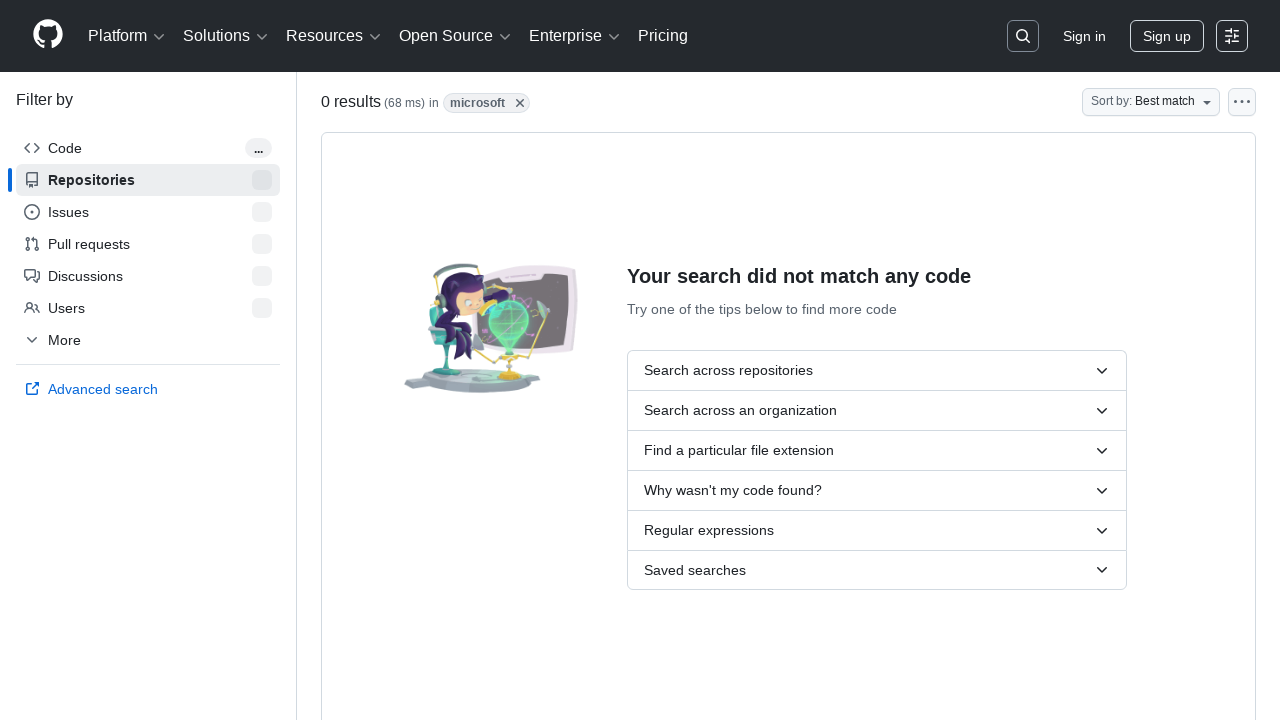

Search results page loaded and network idle
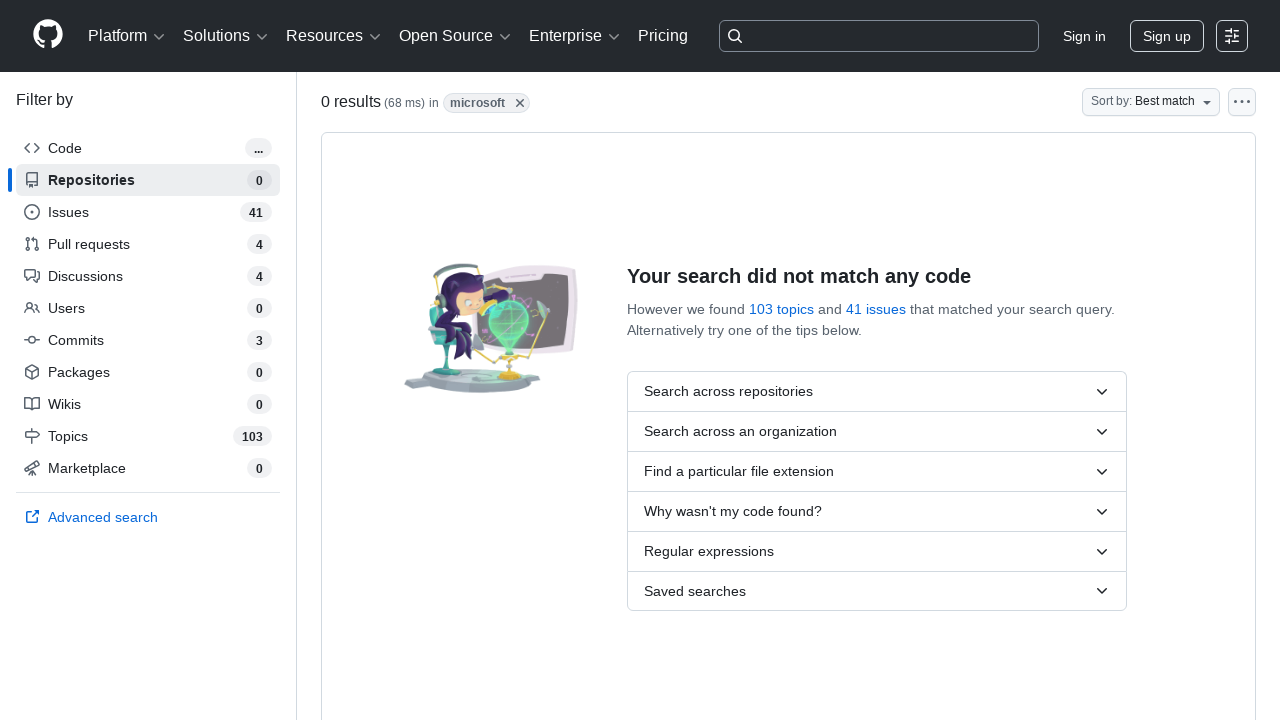

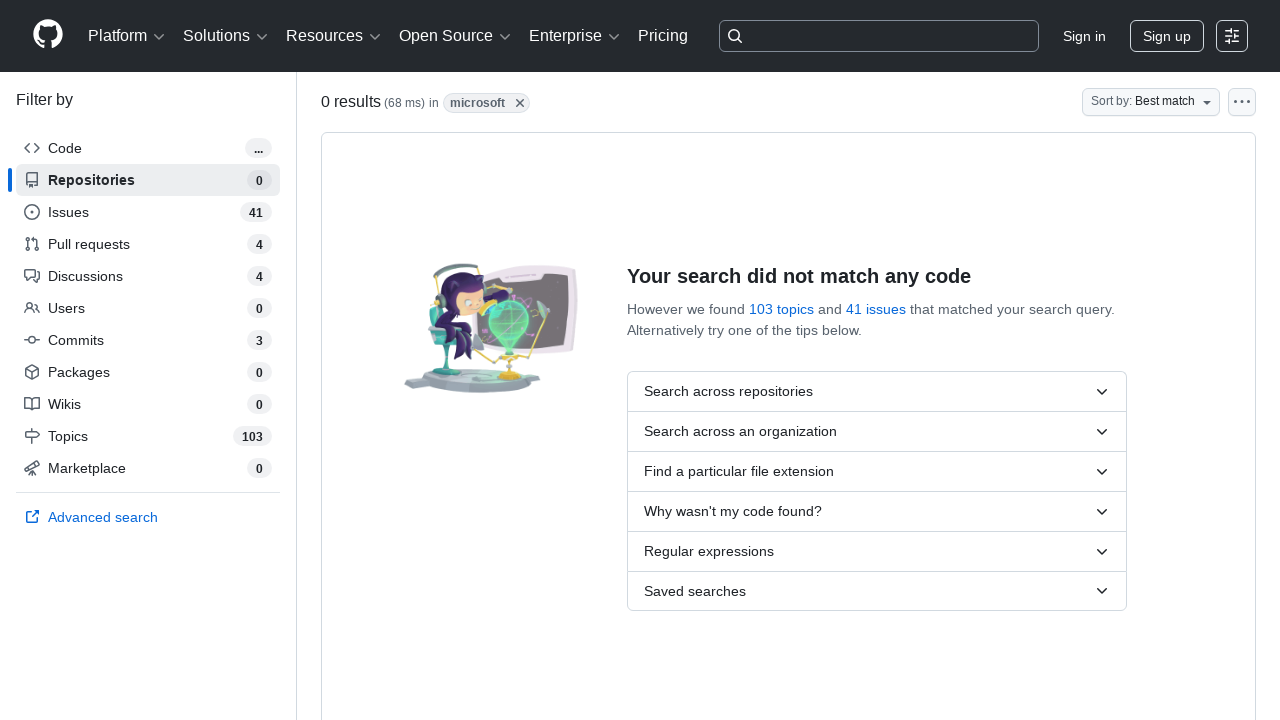